Tests click-and-hold with move then release mouse action for drag operation

Starting URL: https://crossbrowsertesting.github.io/drag-and-drop

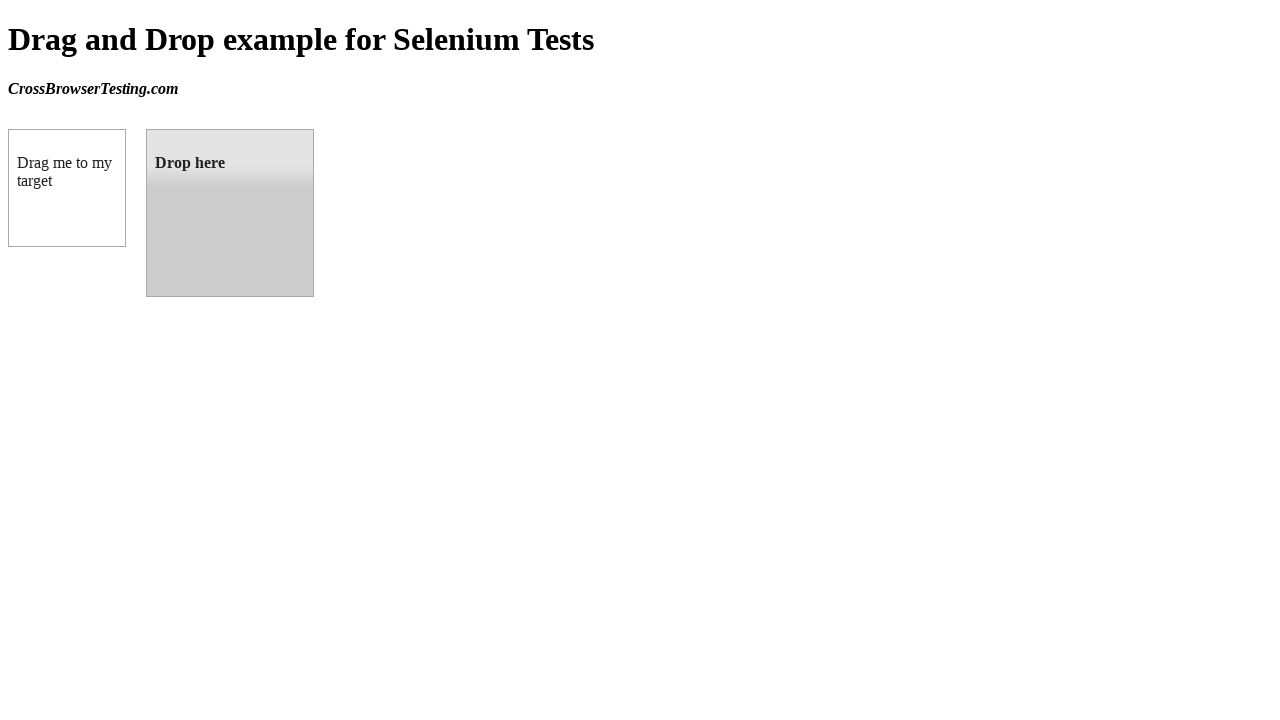

Located source element (box A) with id 'draggable'
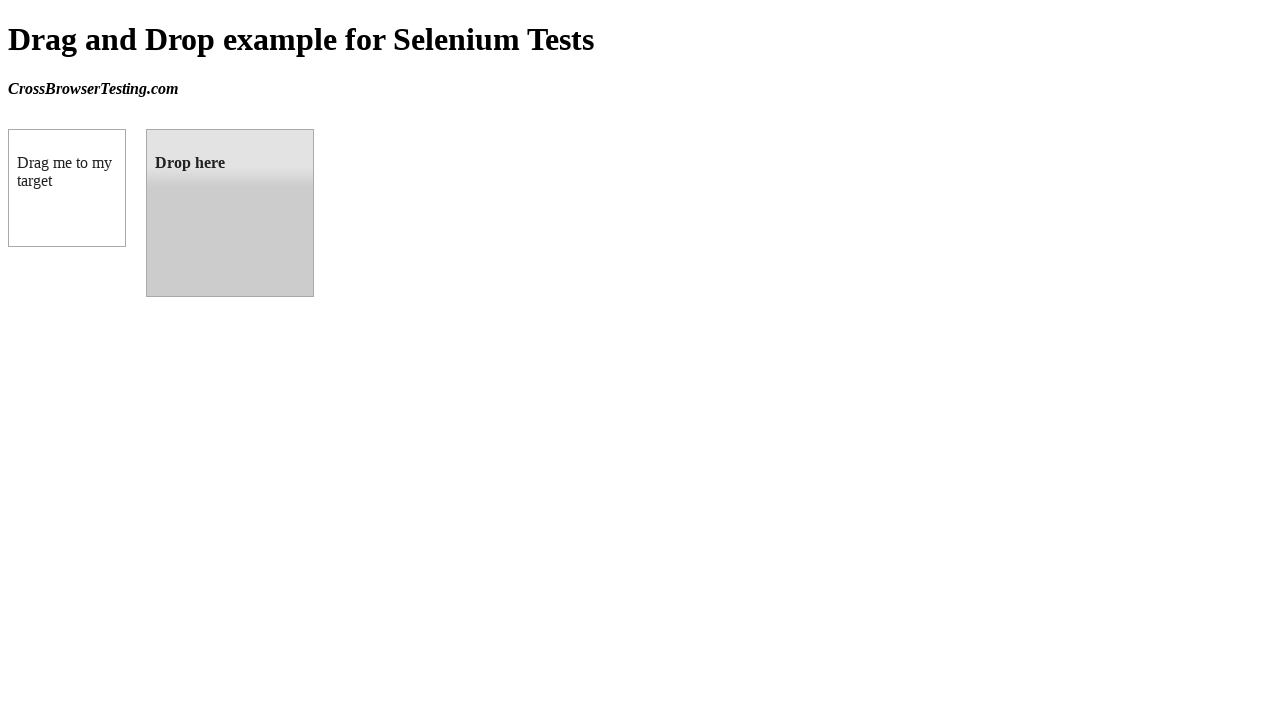

Located target element (box B) with id 'droppable'
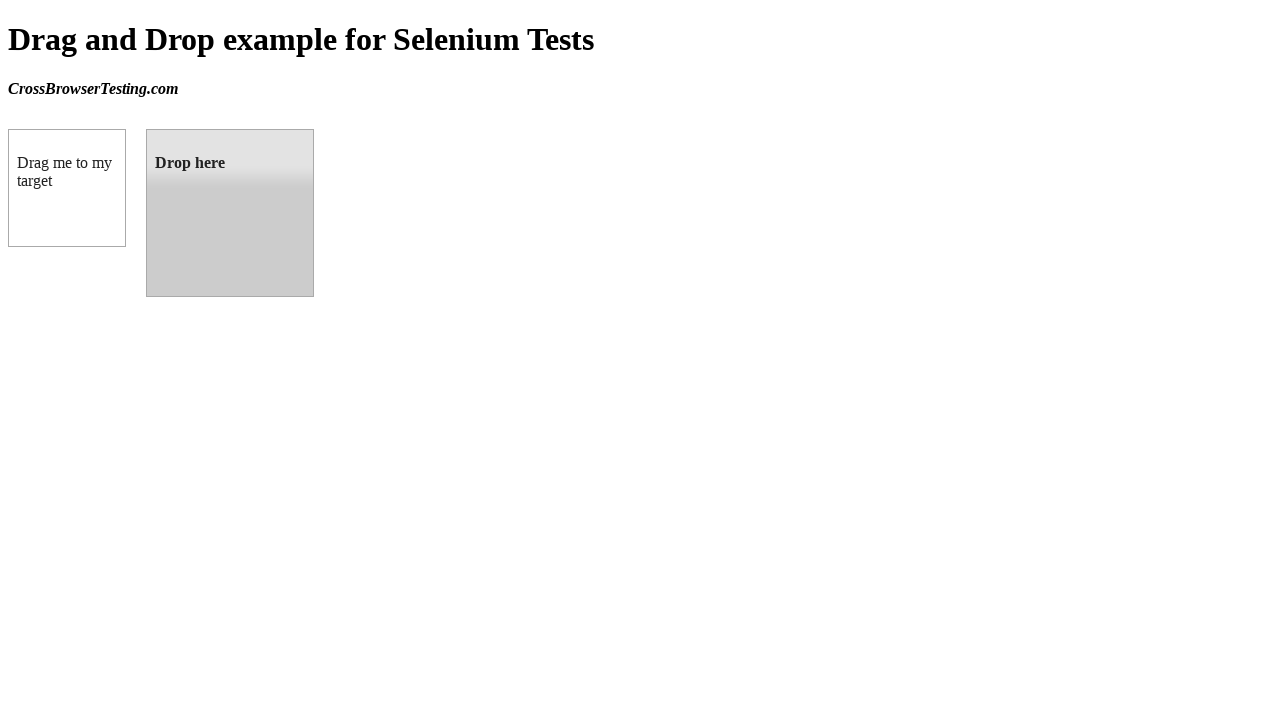

Retrieved bounding box coordinates for source element
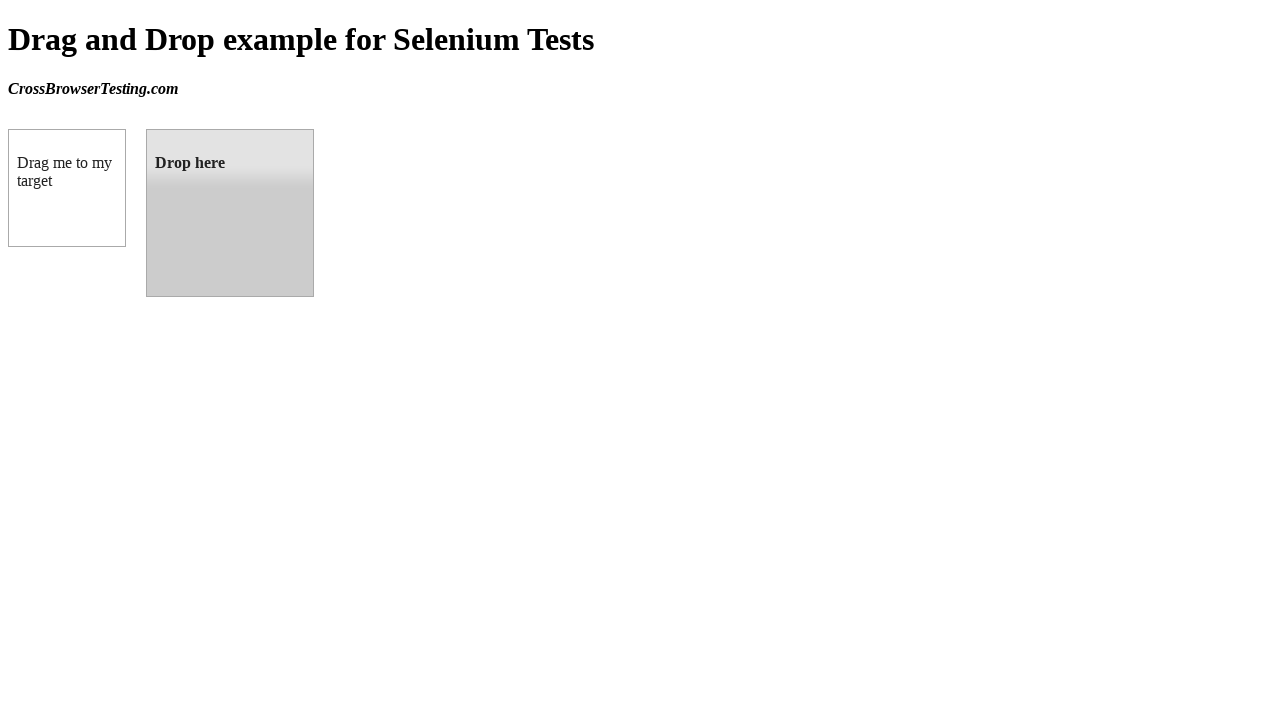

Retrieved bounding box coordinates for target element
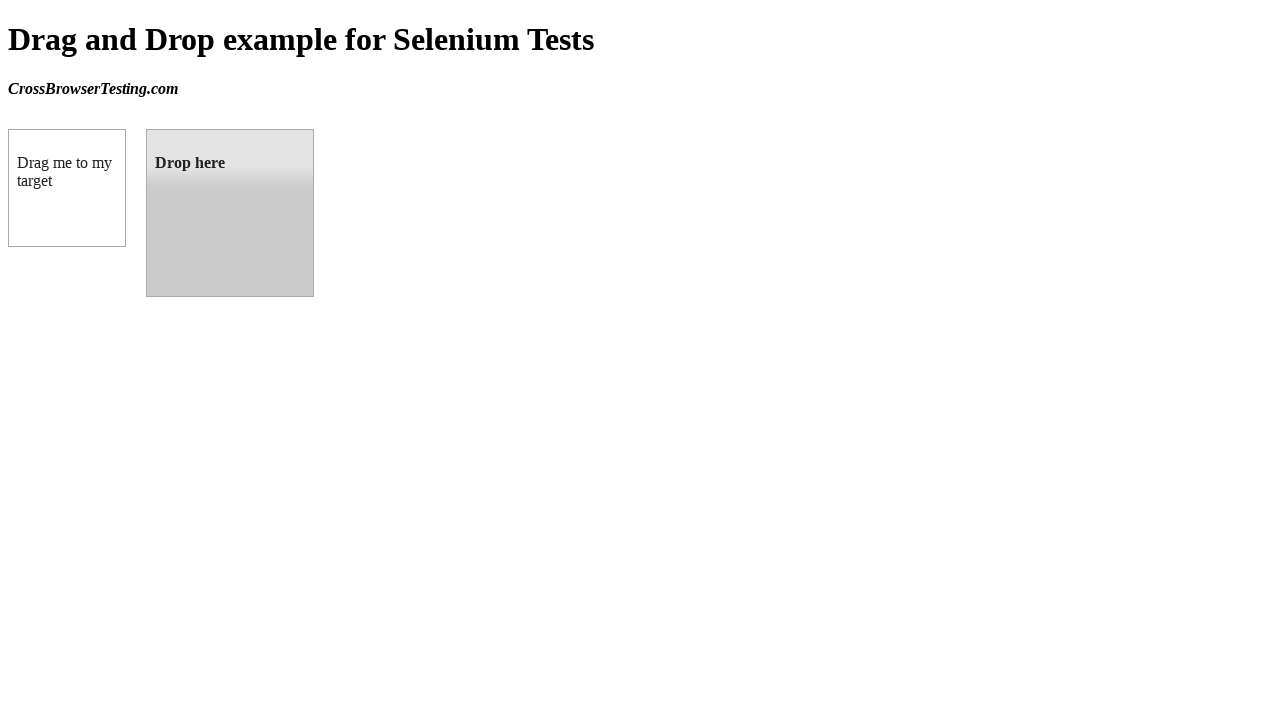

Moved mouse to center of source element at (67, 188)
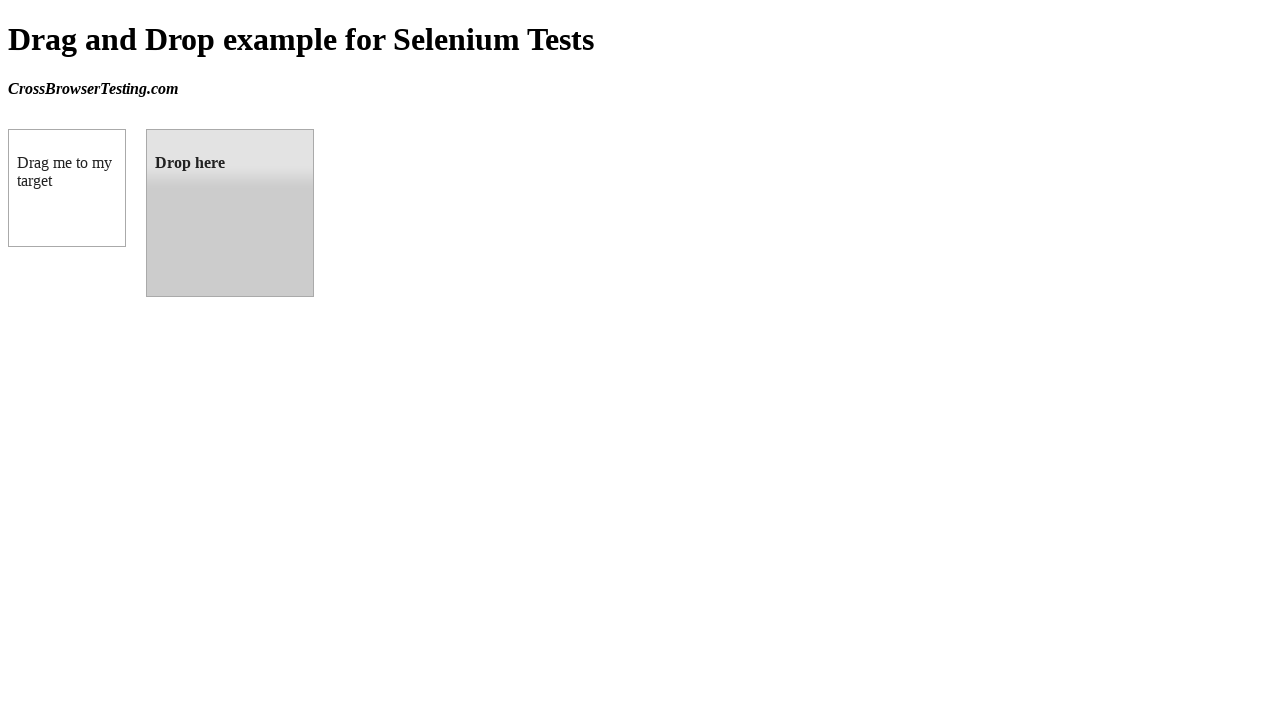

Pressed and held mouse button down on source element at (67, 188)
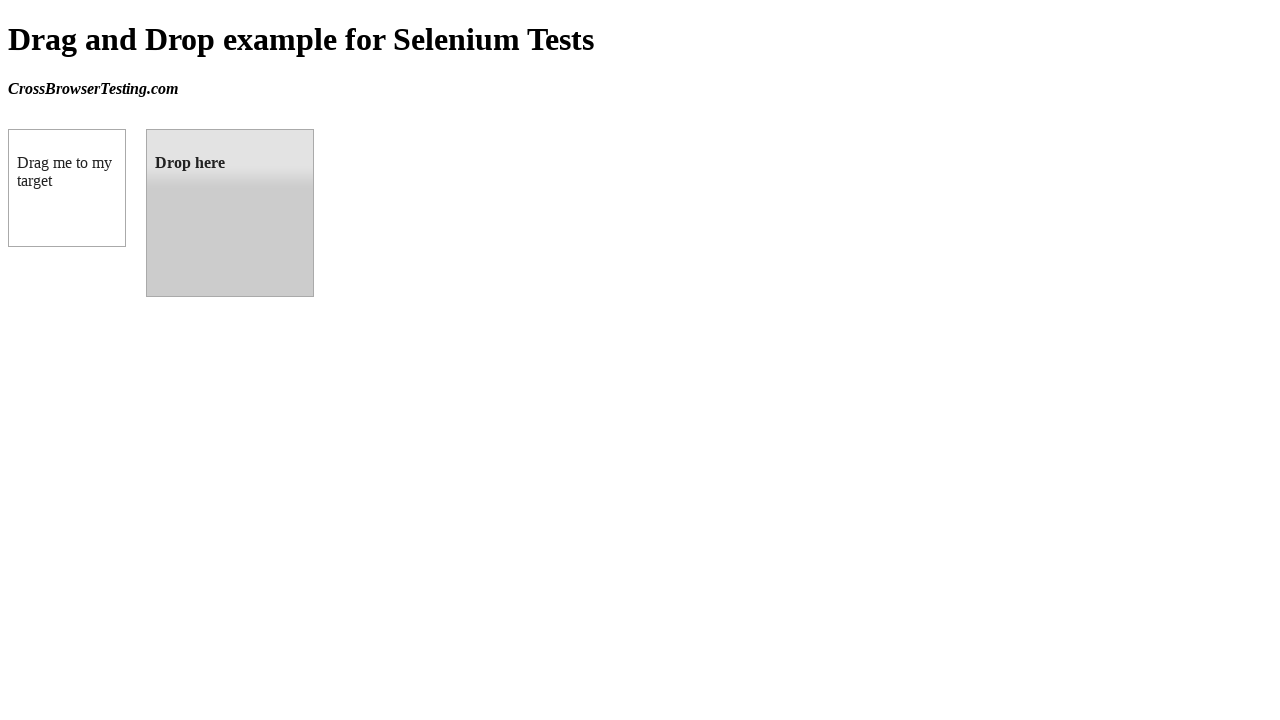

Dragged mouse to center of target element at (230, 213)
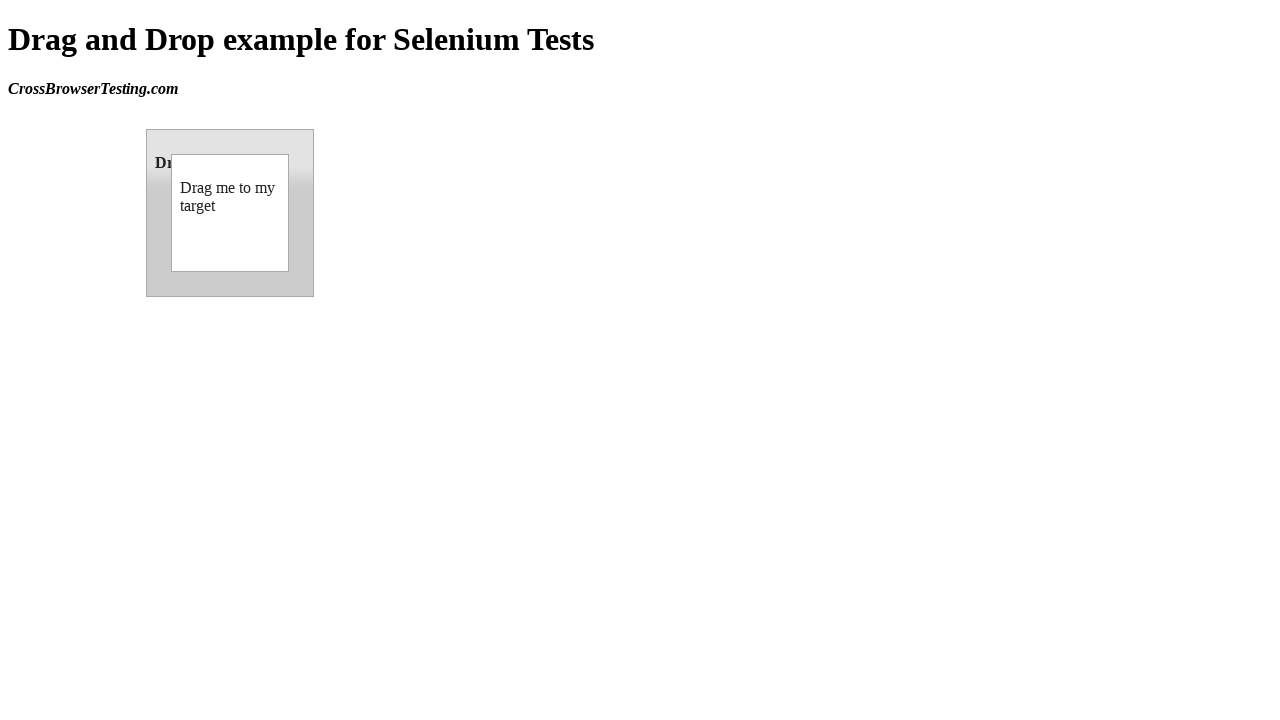

Released mouse button to complete drag-and-drop operation at (230, 213)
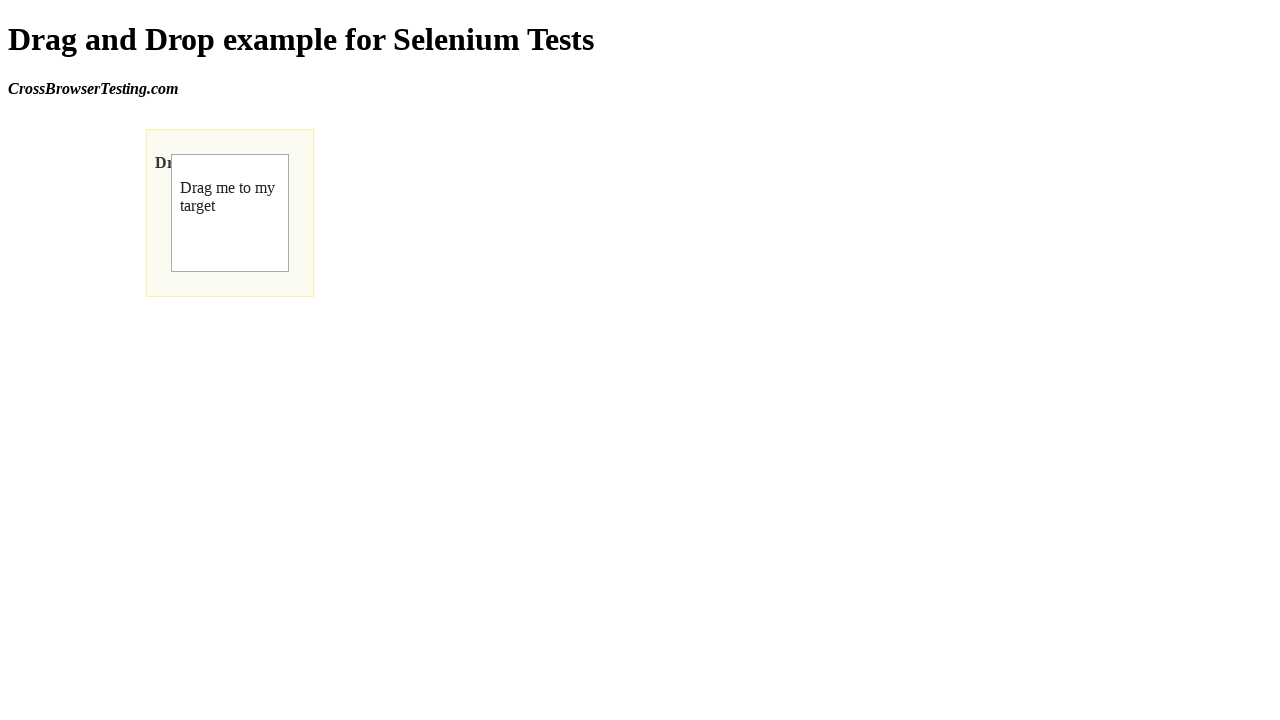

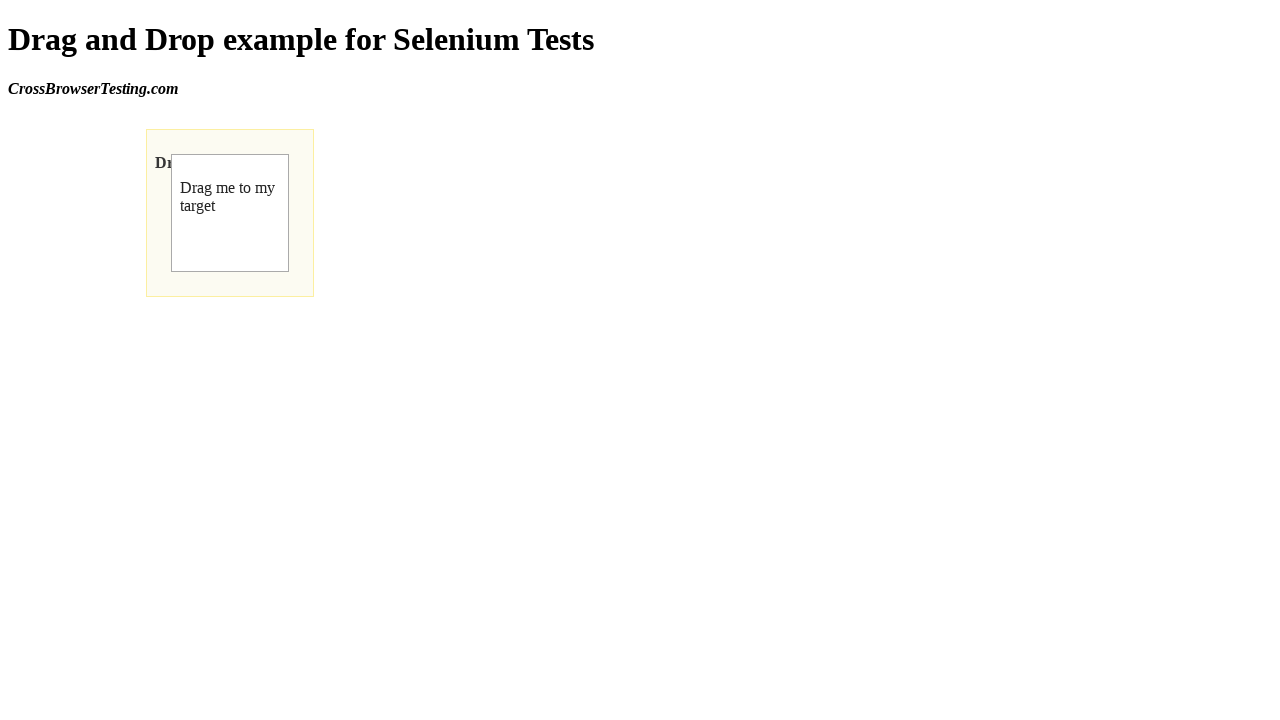